Tests radio button functionality by clicking each enabled radio button and verifying selection

Starting URL: https://qa-practice.netlify.app/radiobuttons

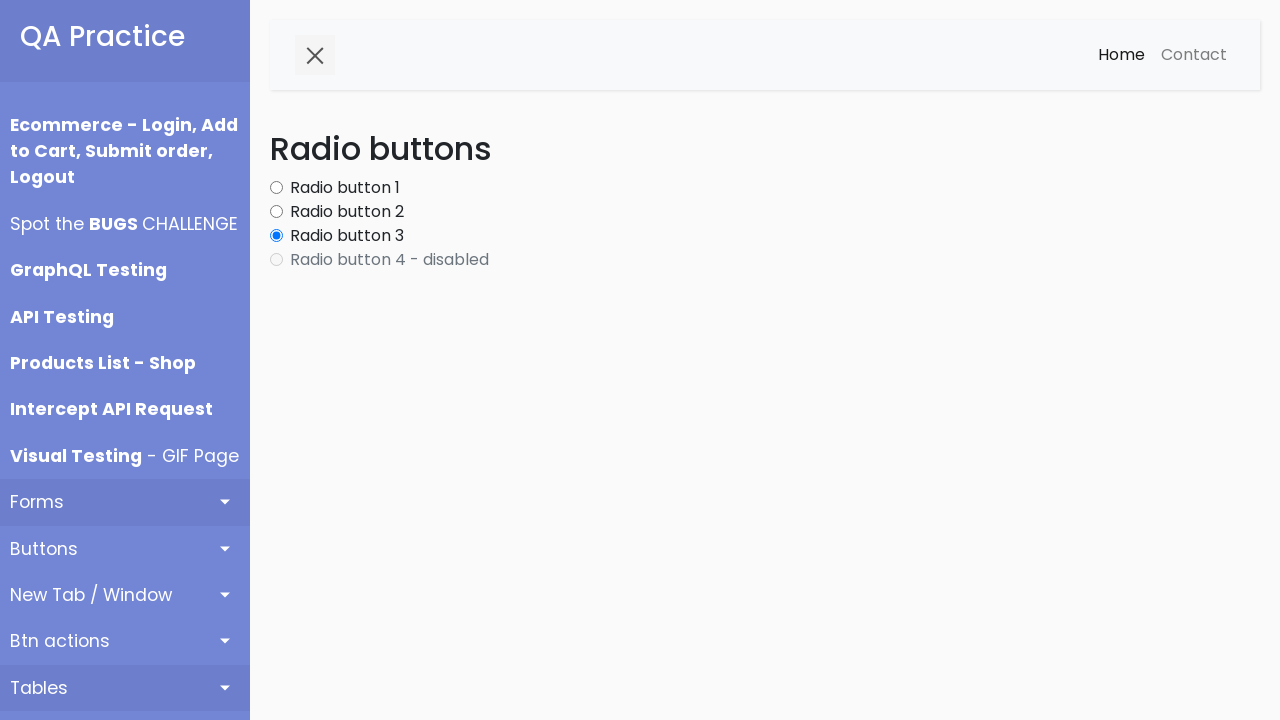

Located all radio button elements on the page
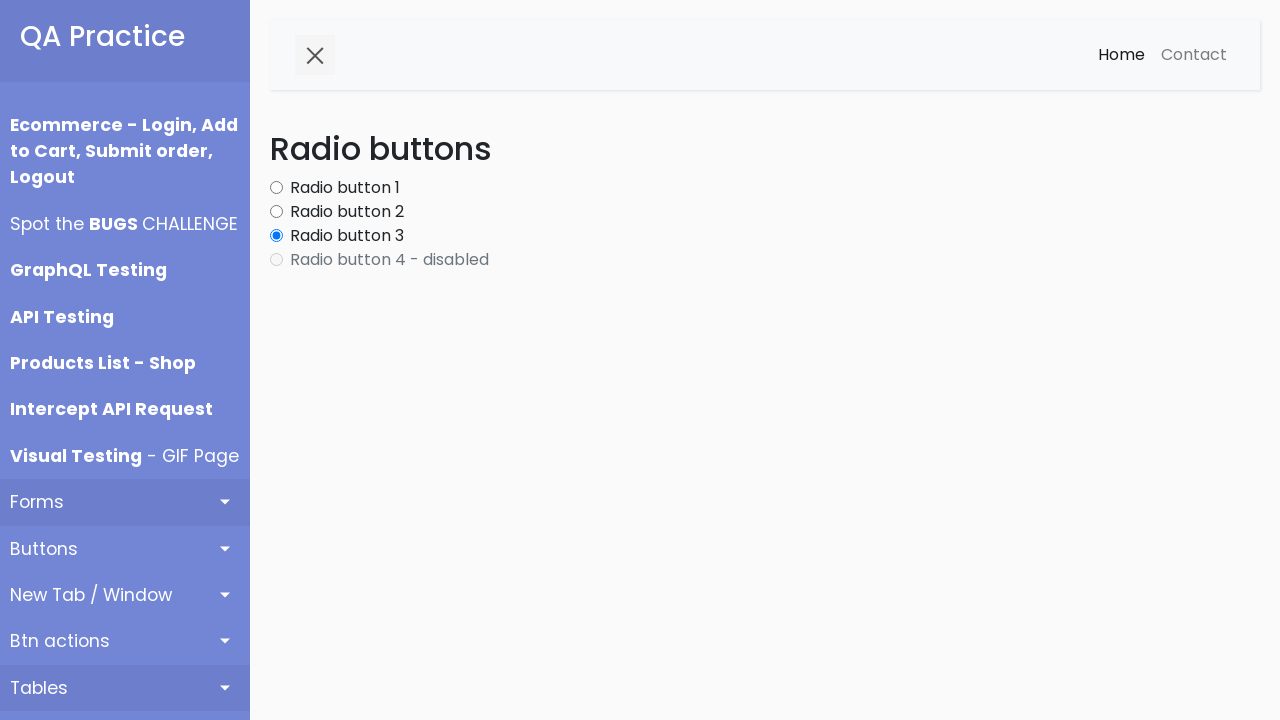

Found 4 radio buttons total
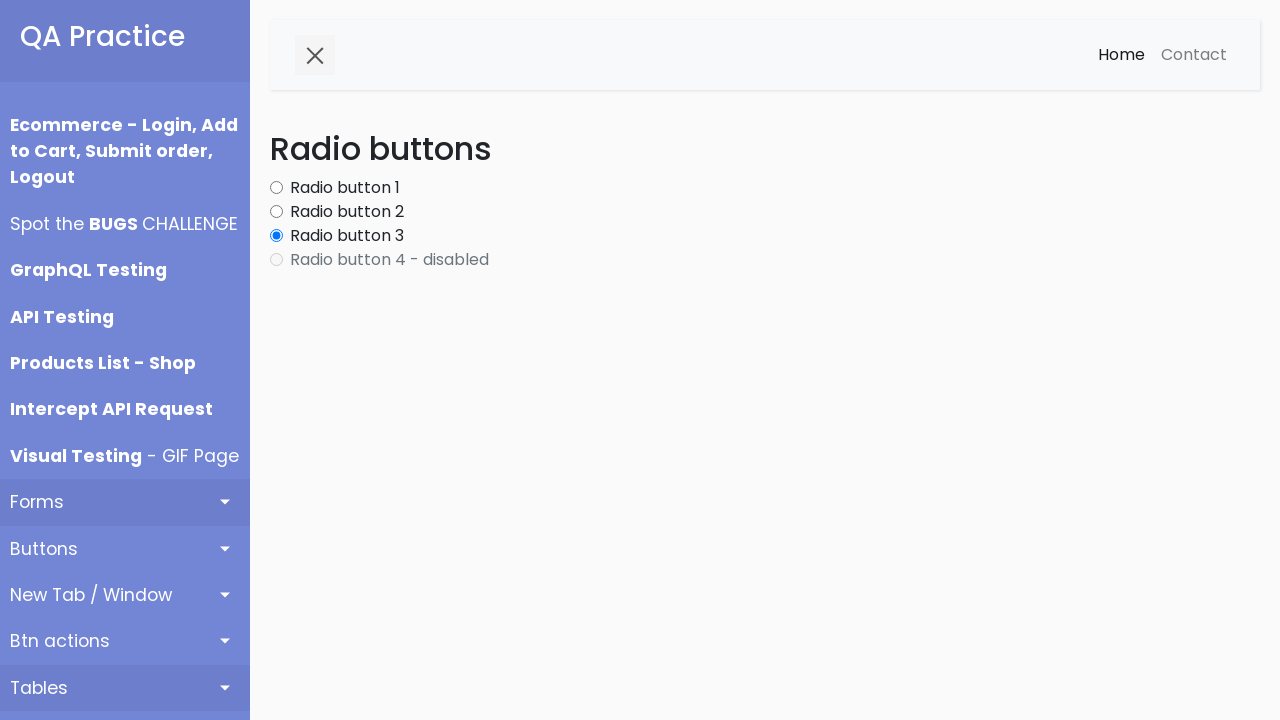

Selected radio button at index 0
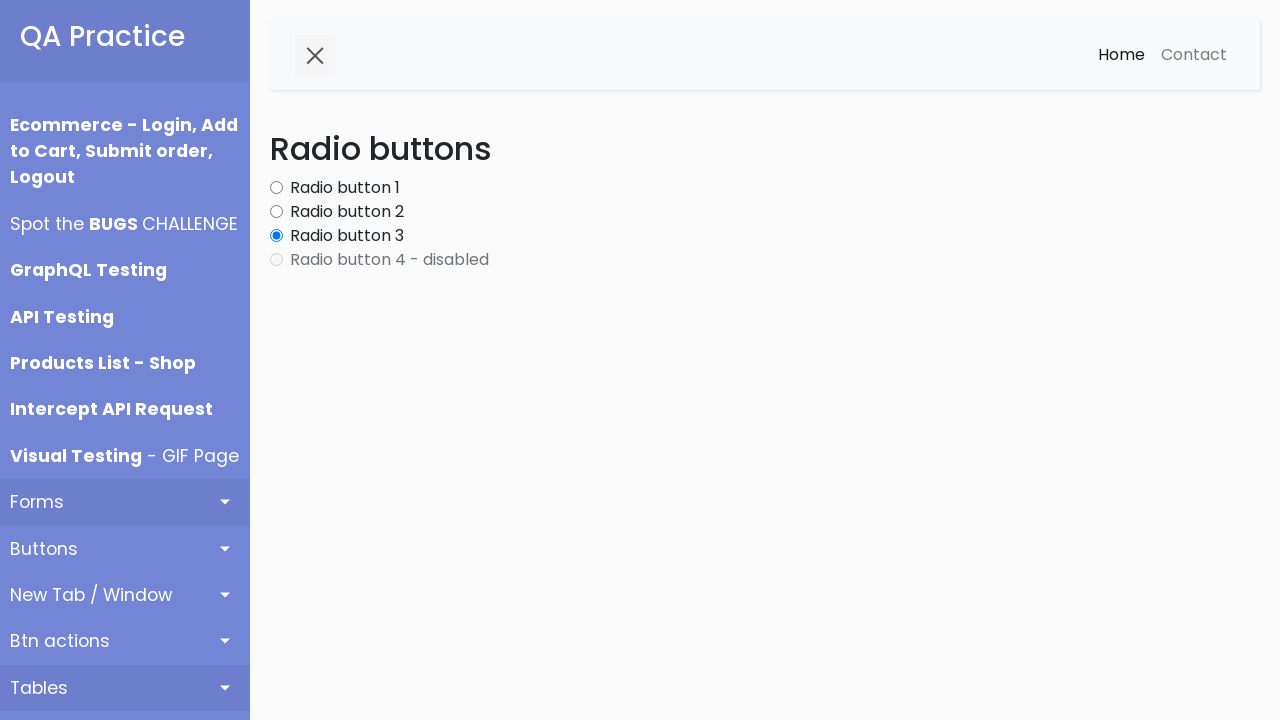

Clicked enabled radio button at index 0 at (276, 188) on .form-check-input >> nth=0
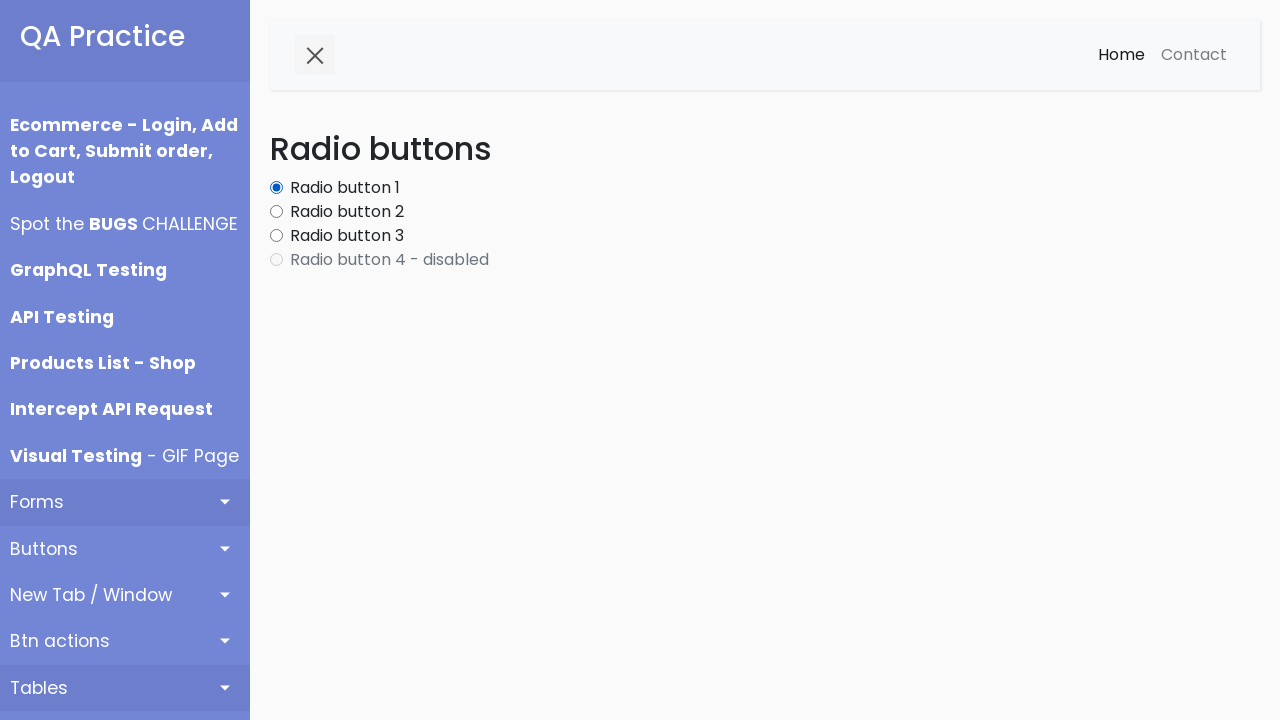

Verified radio button at index 0 is checked
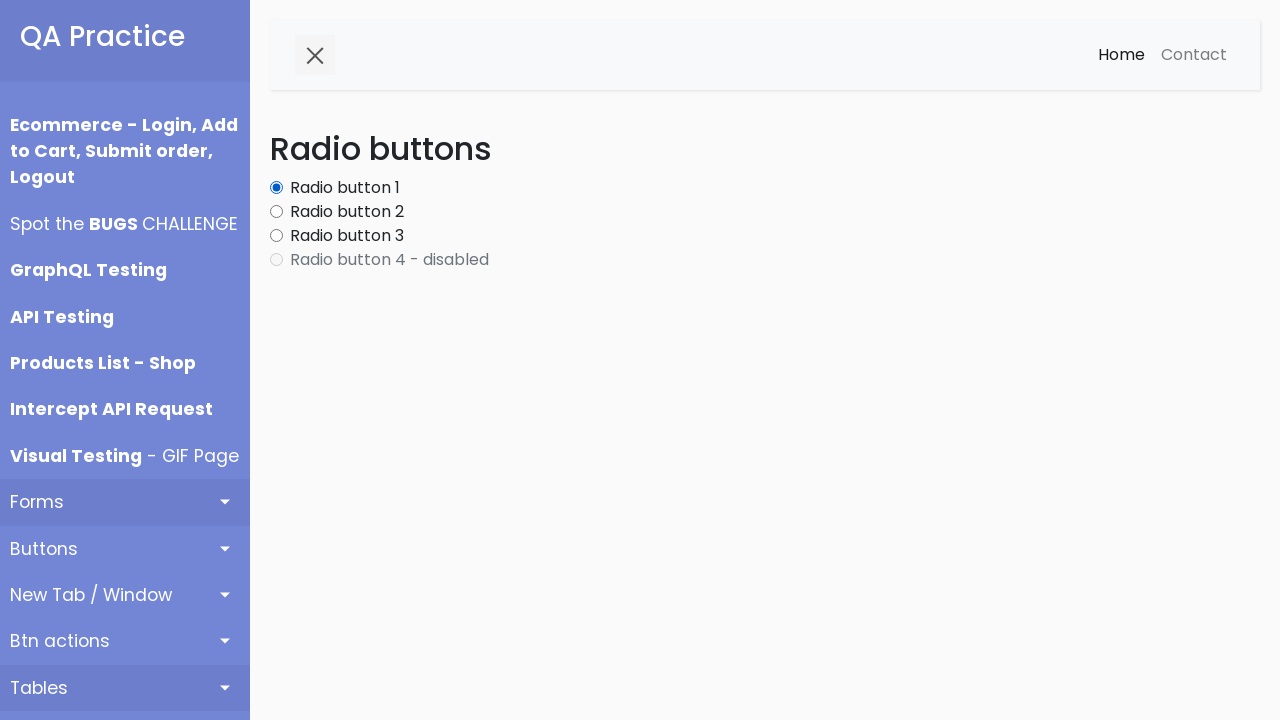

Selected radio button at index 1
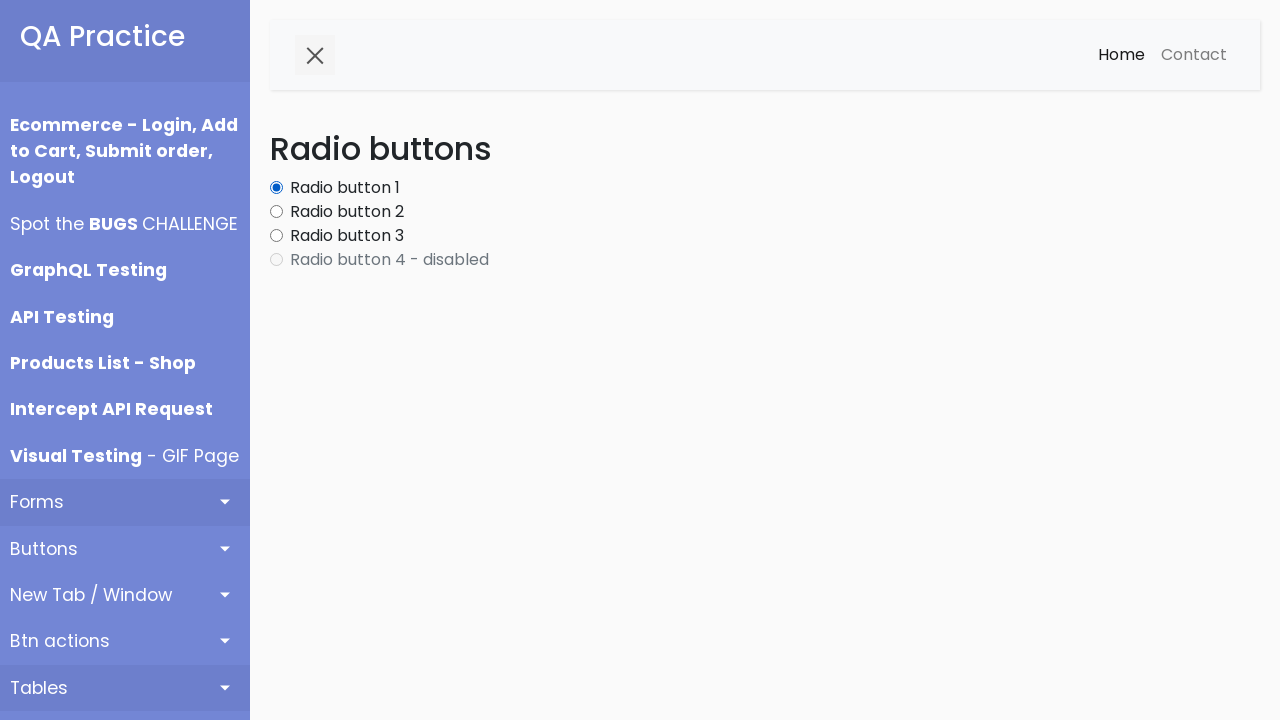

Clicked enabled radio button at index 1 at (276, 212) on .form-check-input >> nth=1
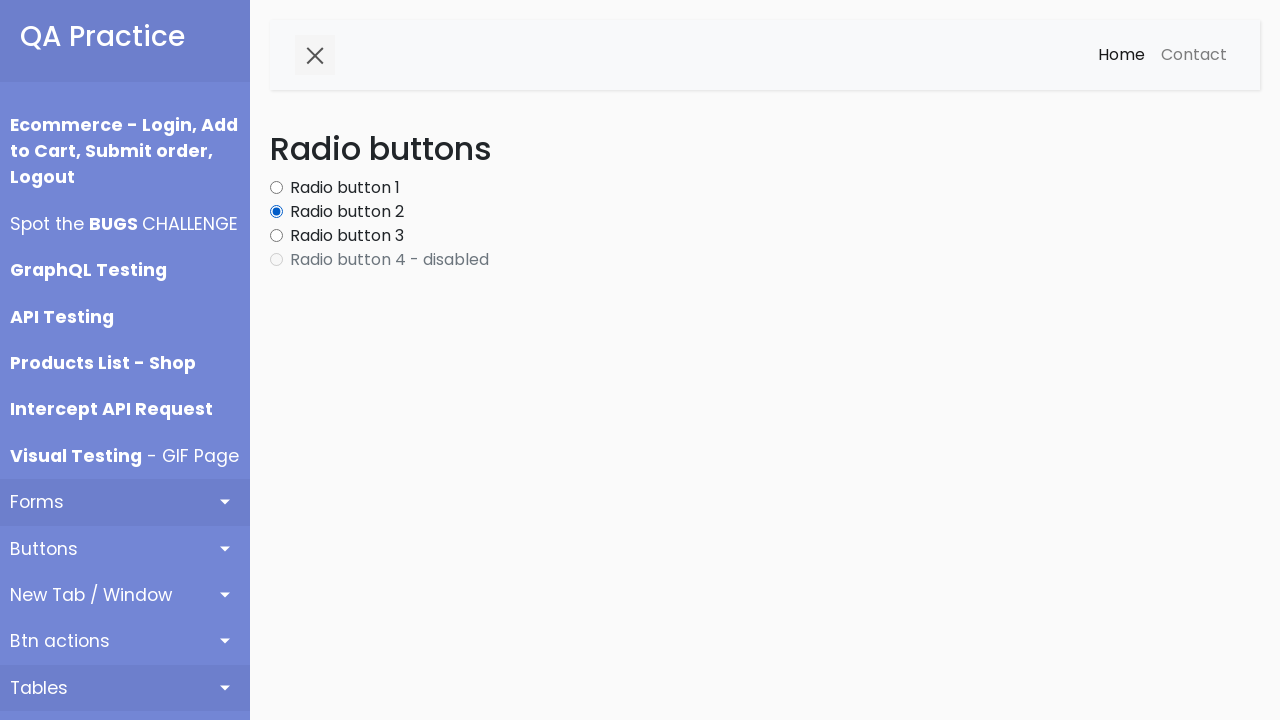

Verified radio button at index 1 is checked
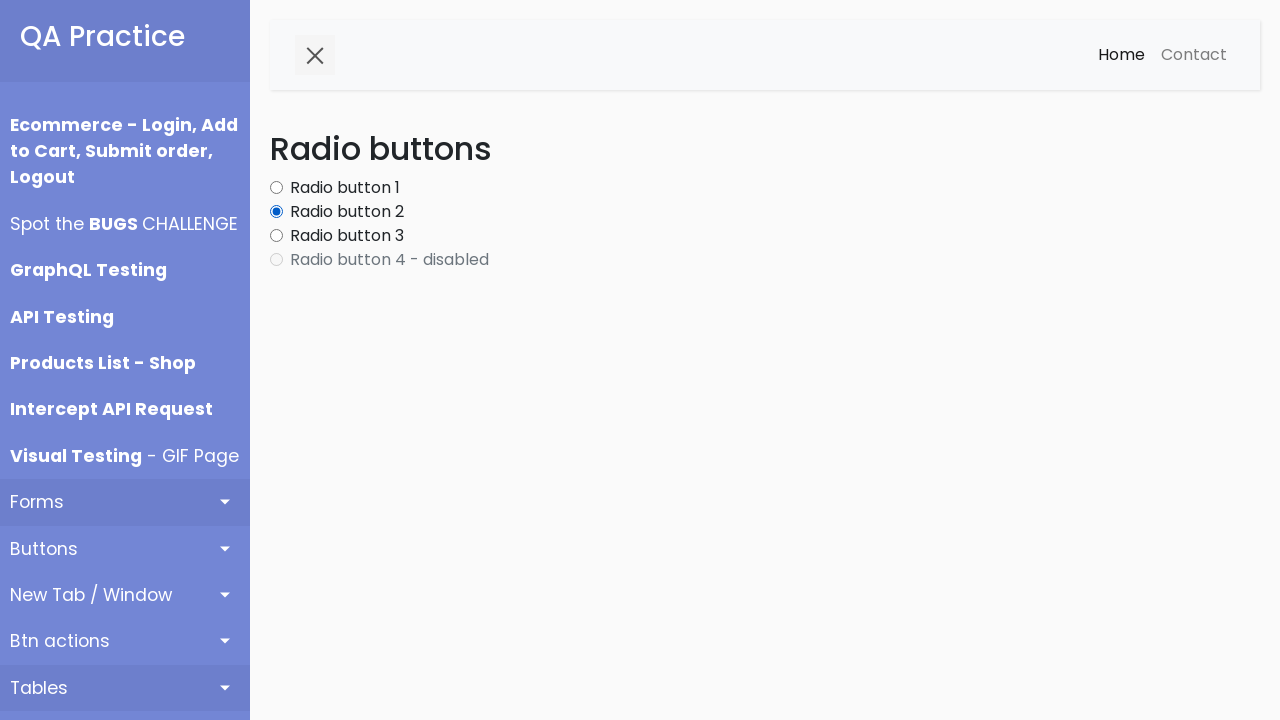

Selected radio button at index 2
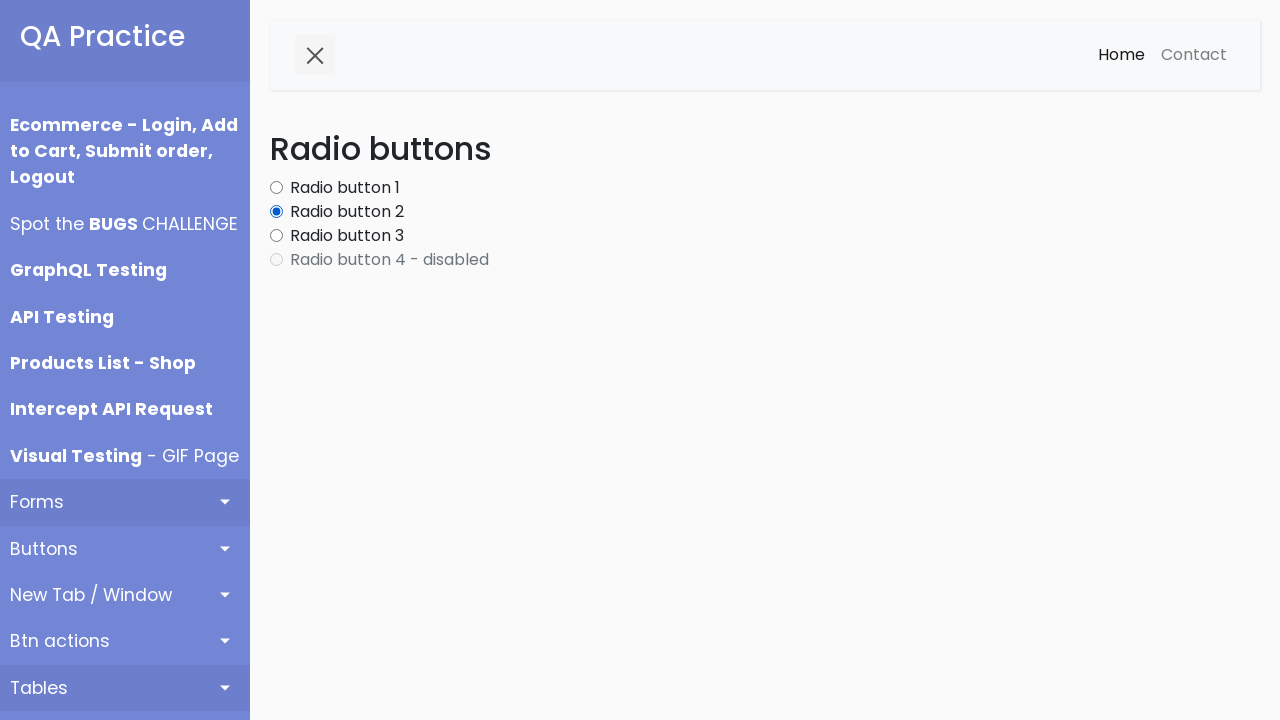

Clicked enabled radio button at index 2 at (276, 236) on .form-check-input >> nth=2
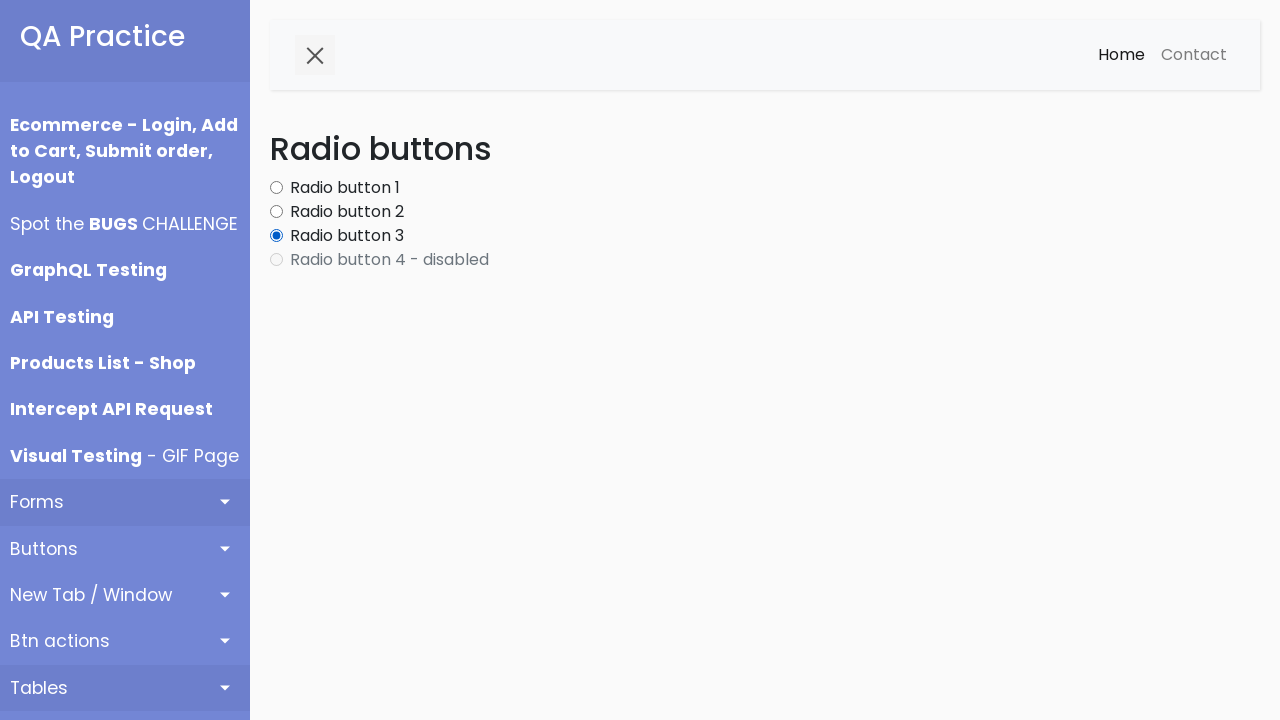

Verified radio button at index 2 is checked
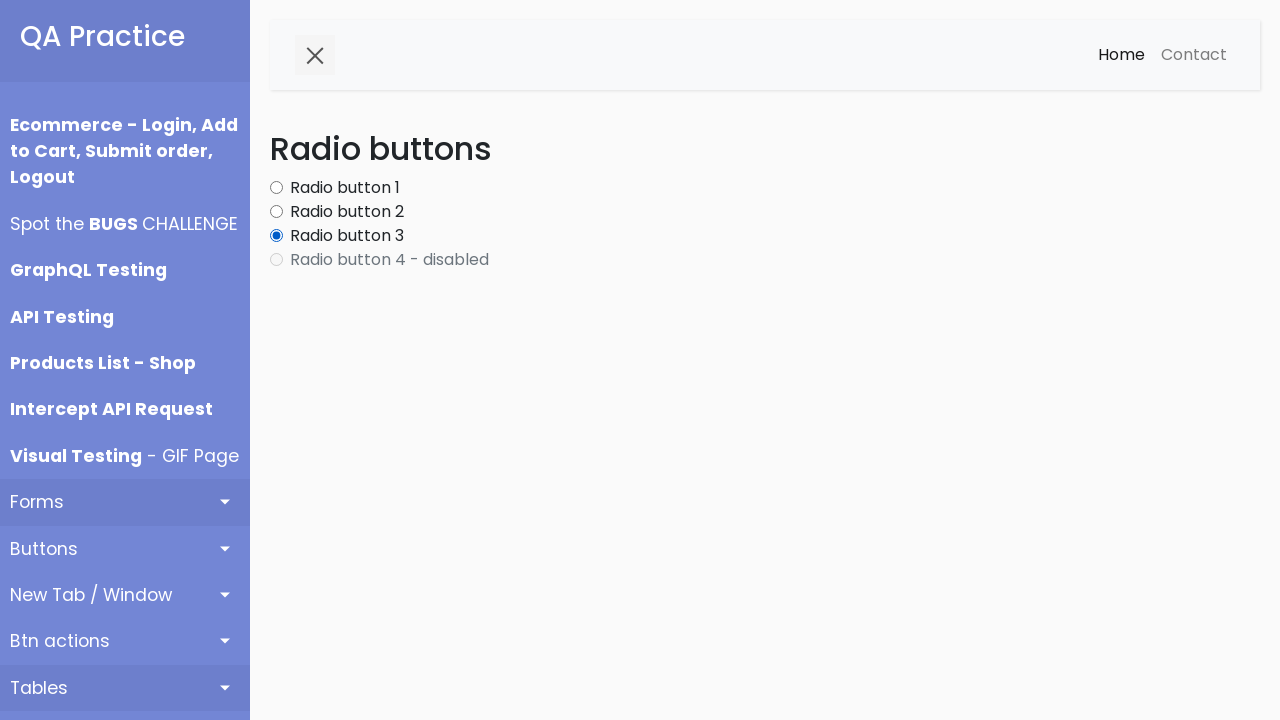

Selected radio button at index 3
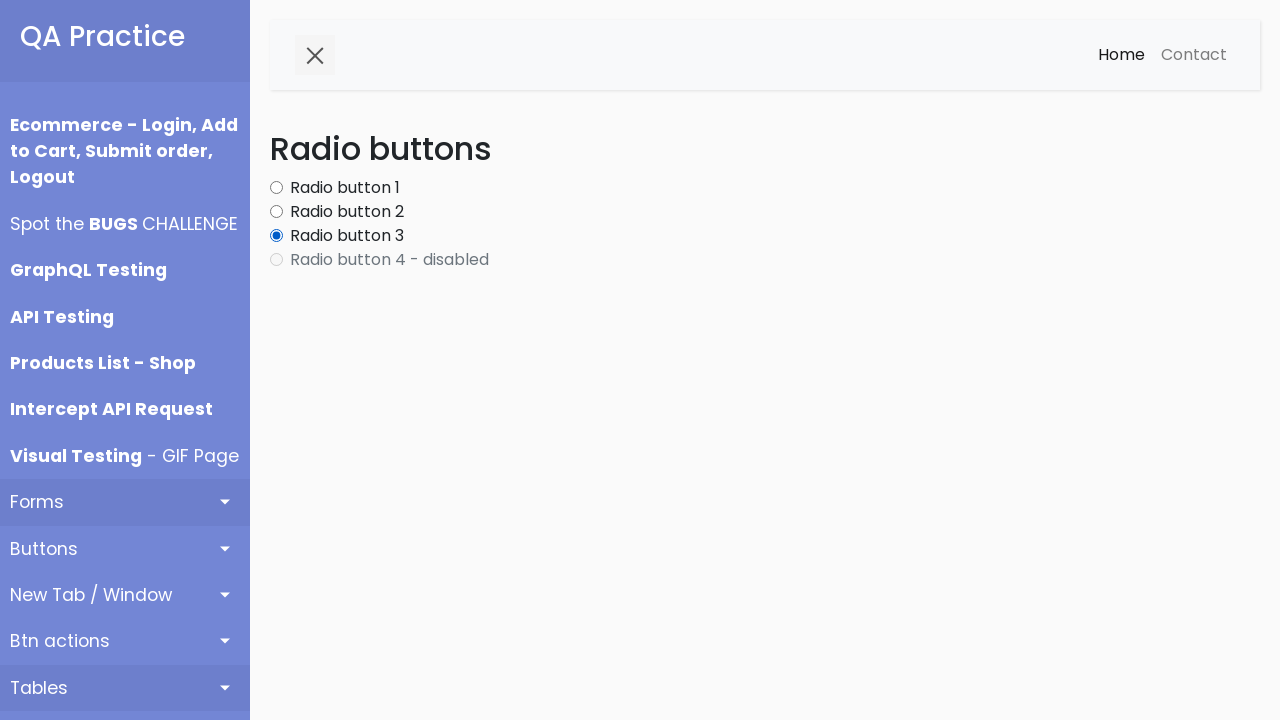

Radio button at index 3 is disabled, skipping
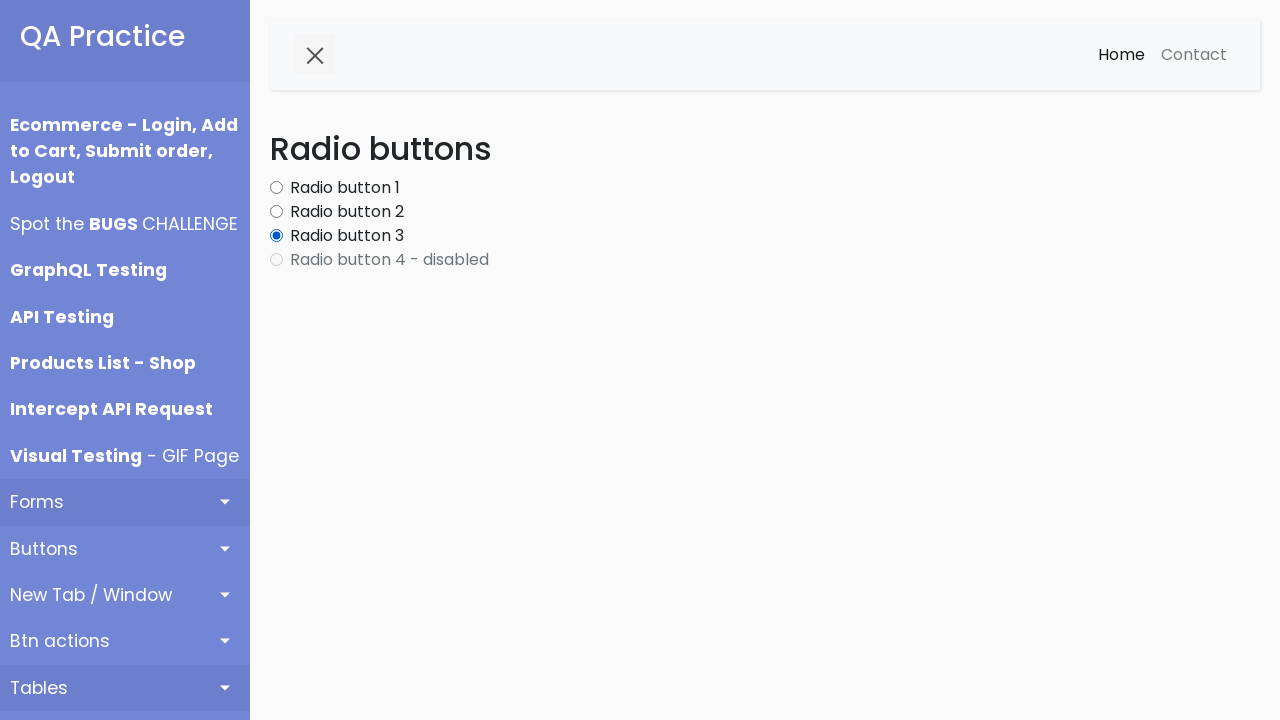

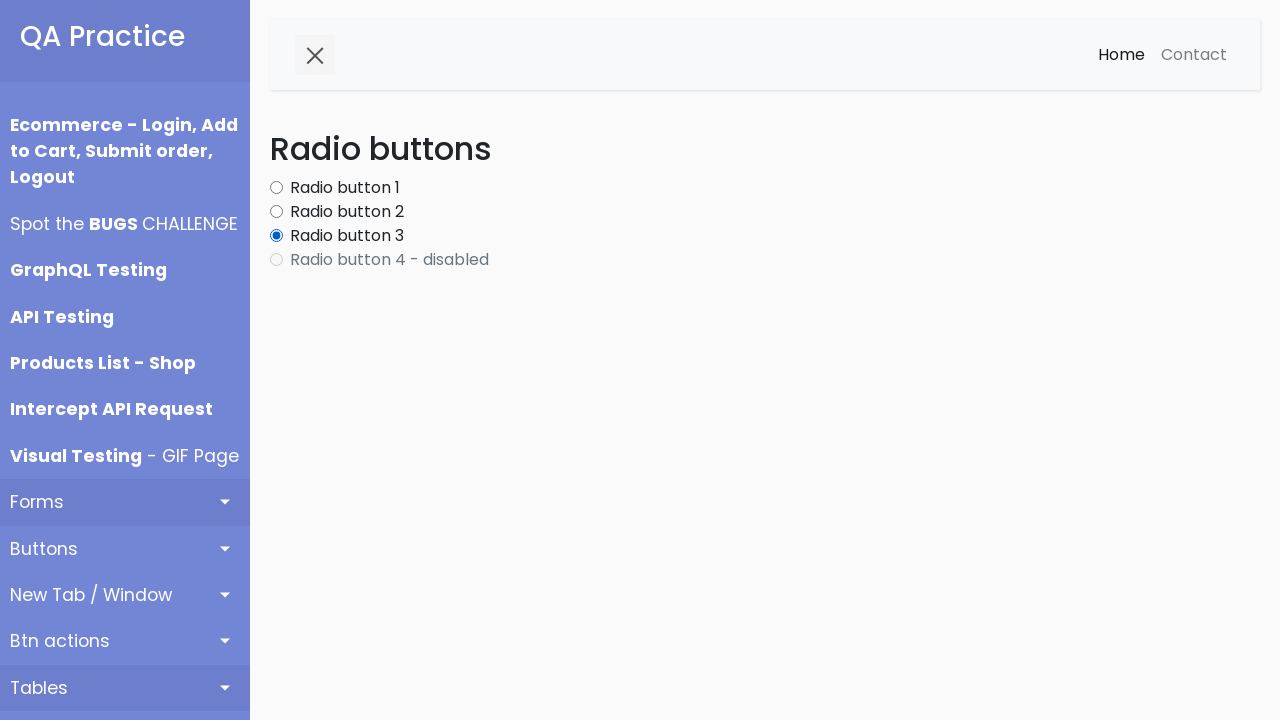